Searches for "Java" and verifies that 14 language results are returned

Starting URL: https://www.99-bottles-of-beer.net/

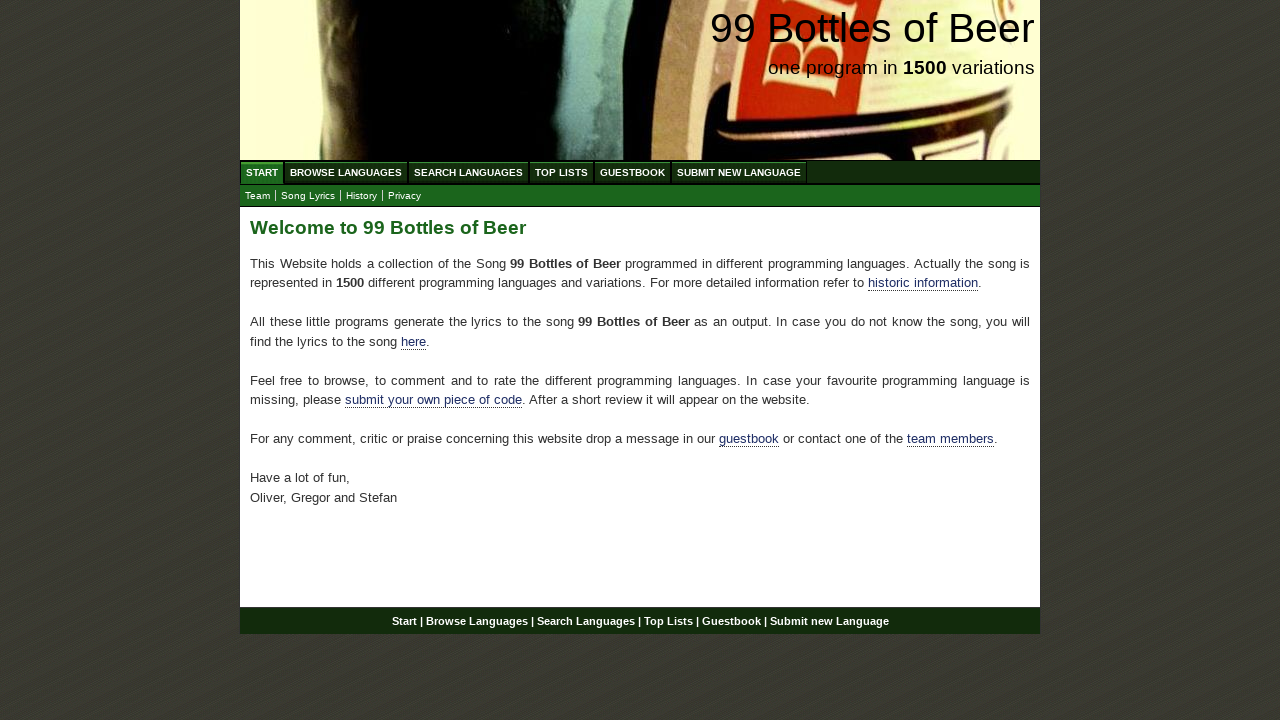

Clicked on Search menu at (468, 172) on text=Search
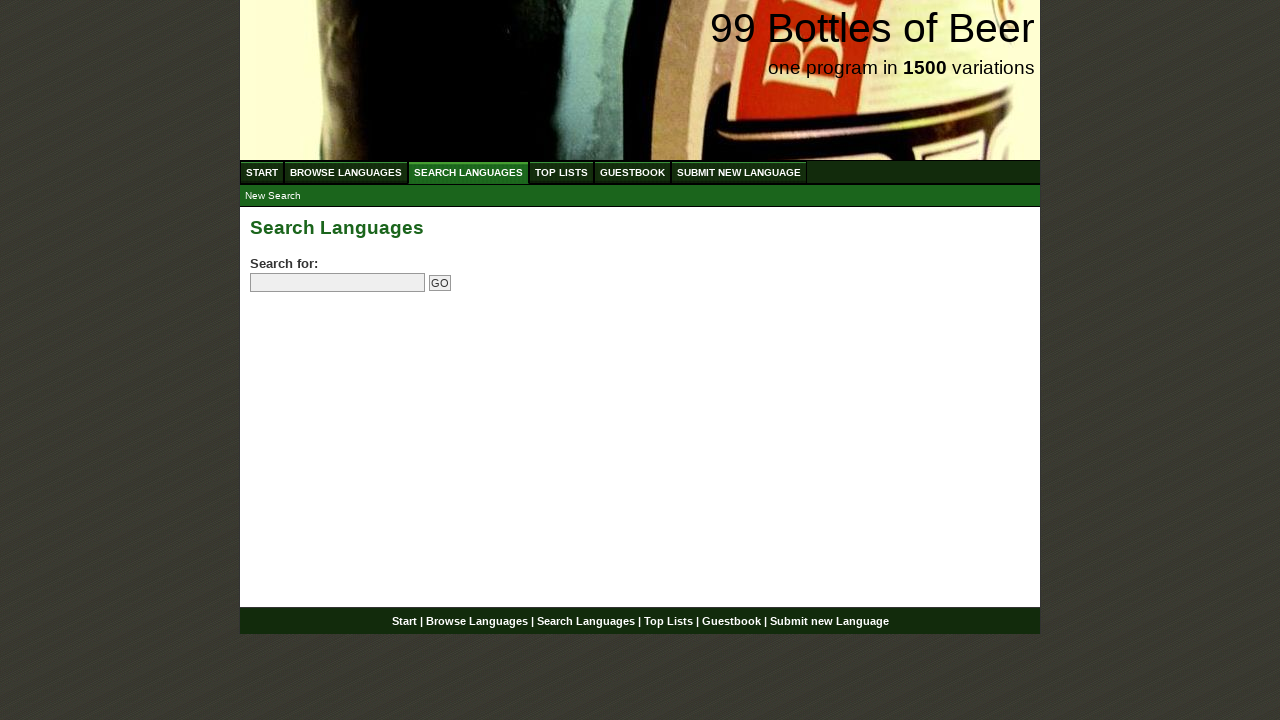

Entered 'Java' in search box on input[name='search']
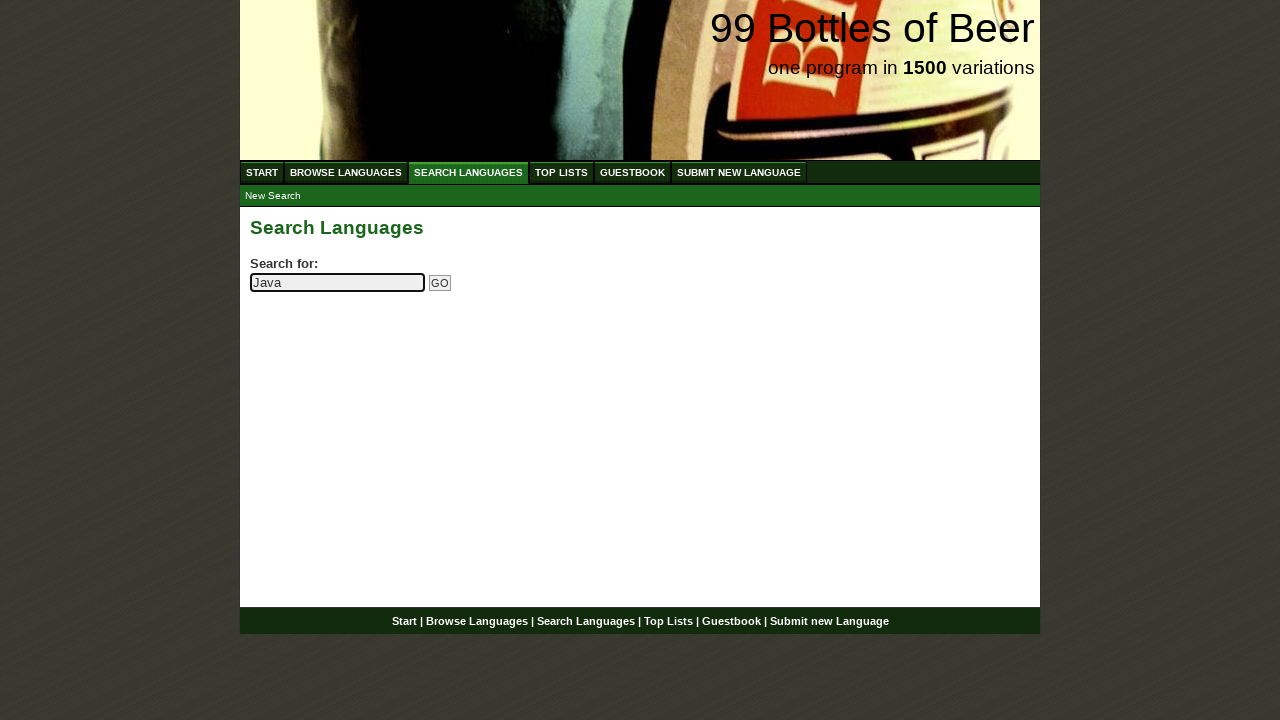

Clicked submit button to search for Java at (440, 283) on input[type='submit']
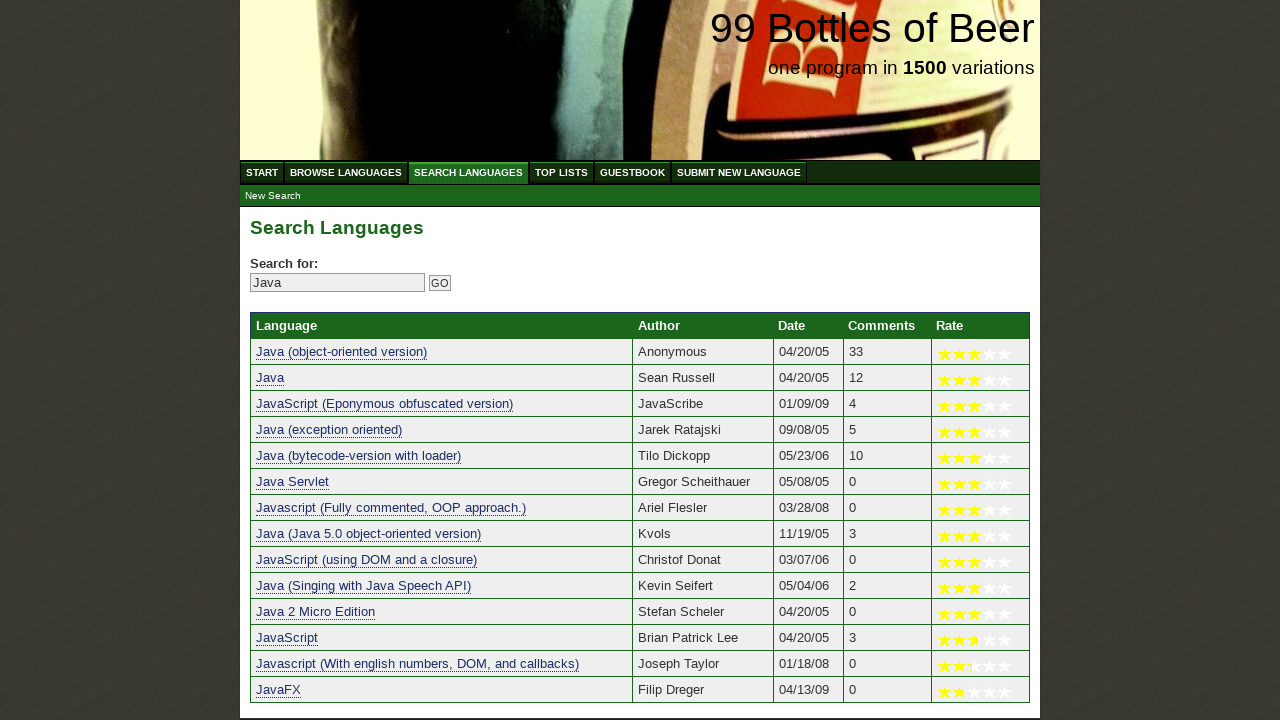

Results table loaded, showing language results for Java search
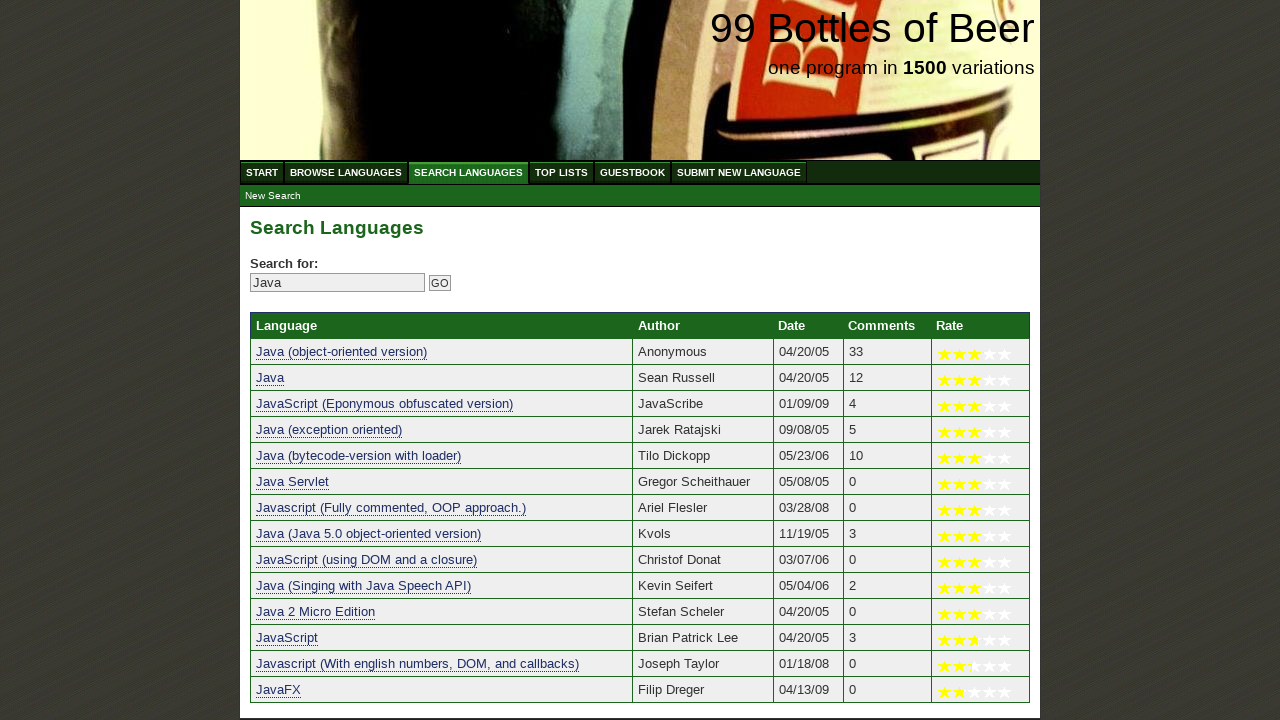

Verified that 14 language results are returned for Java search
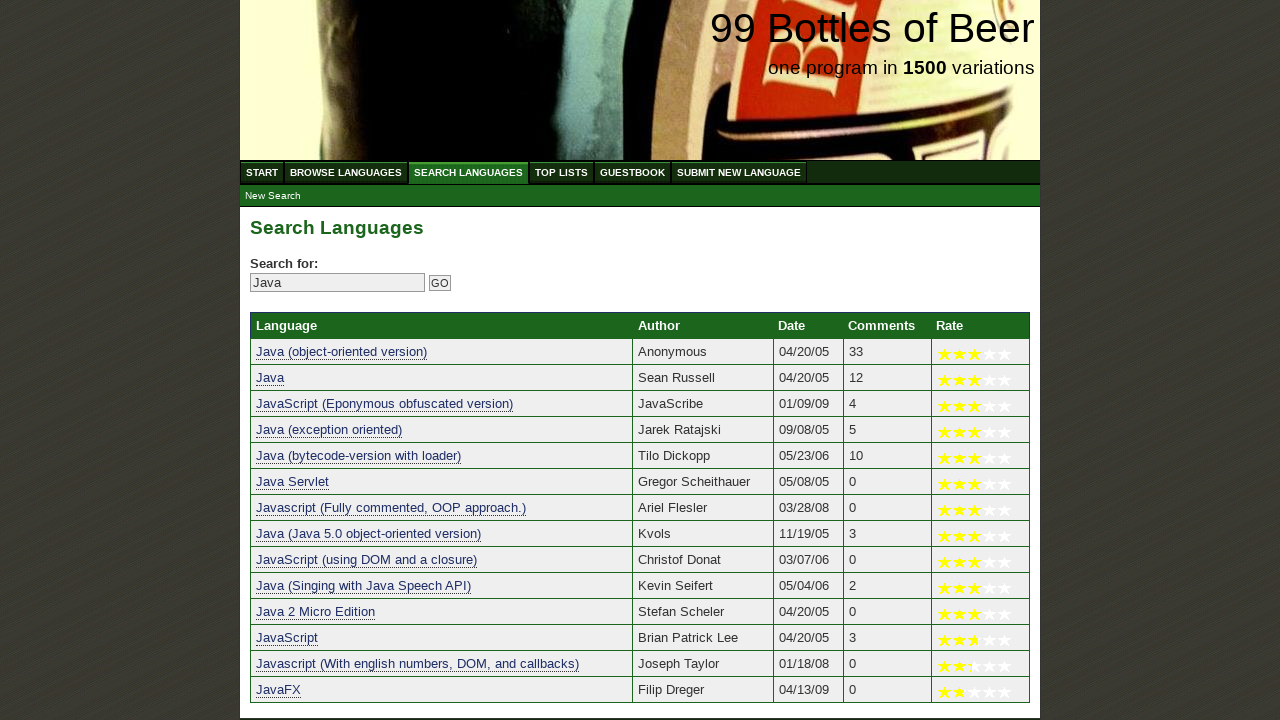

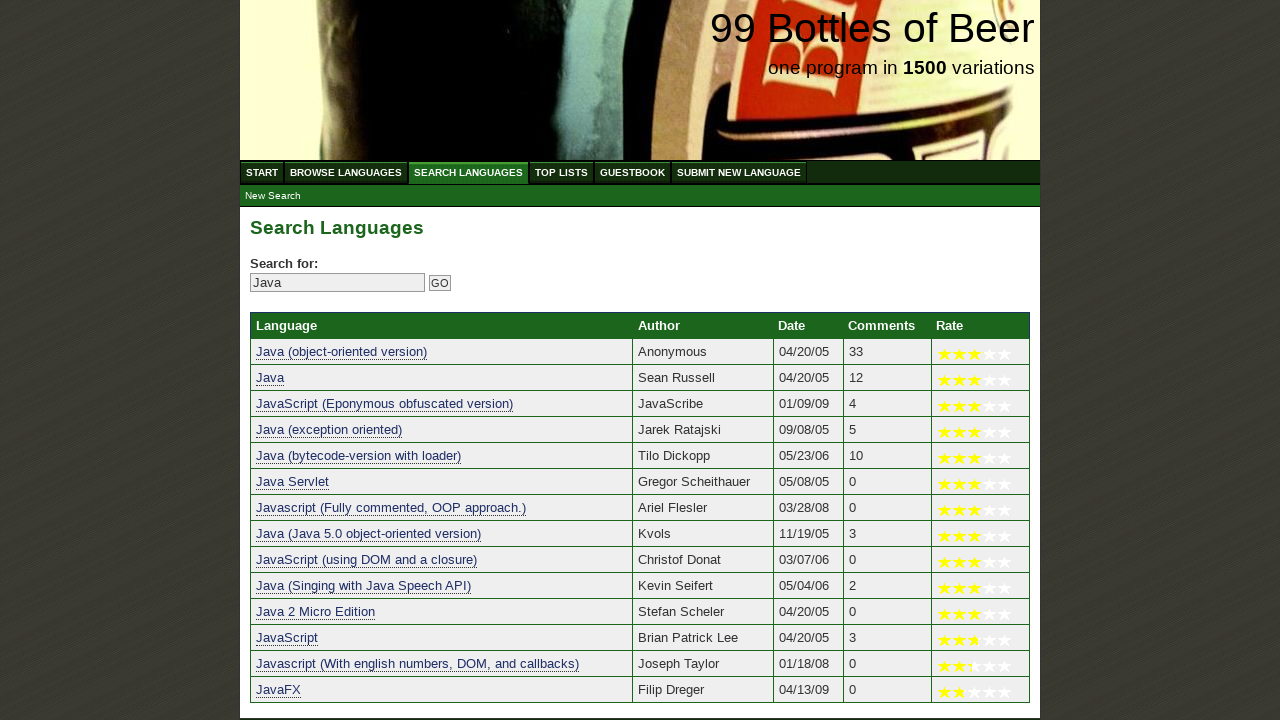